Tests checkbox functionality by clicking on all checkboxes on the page

Starting URL: https://the-internet.herokuapp.com/checkboxes

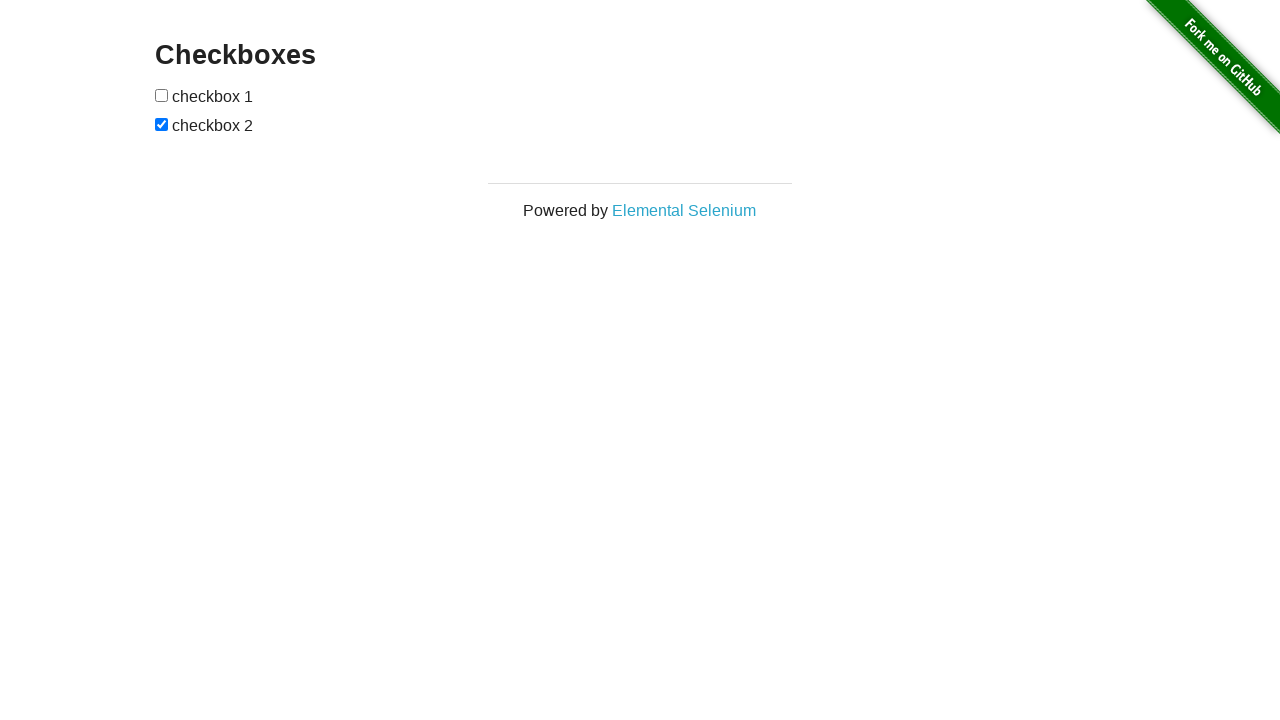

Located all checkboxes on the page
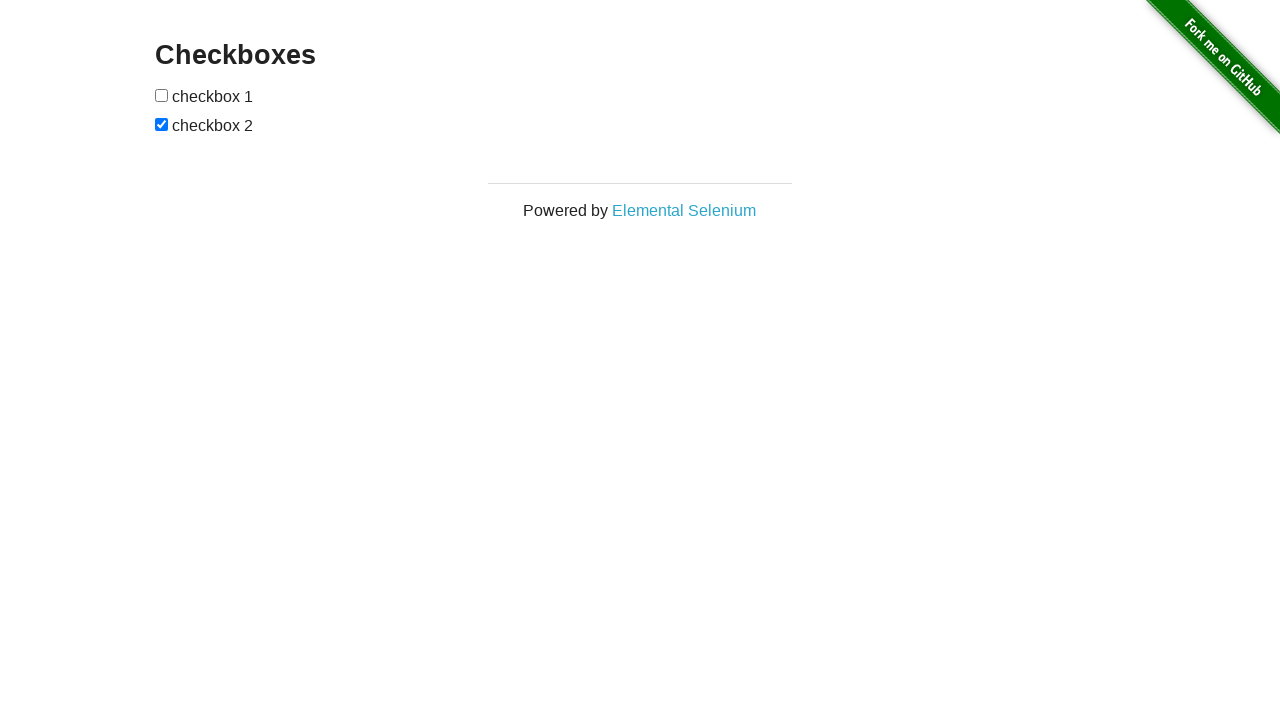

Found 2 checkboxes
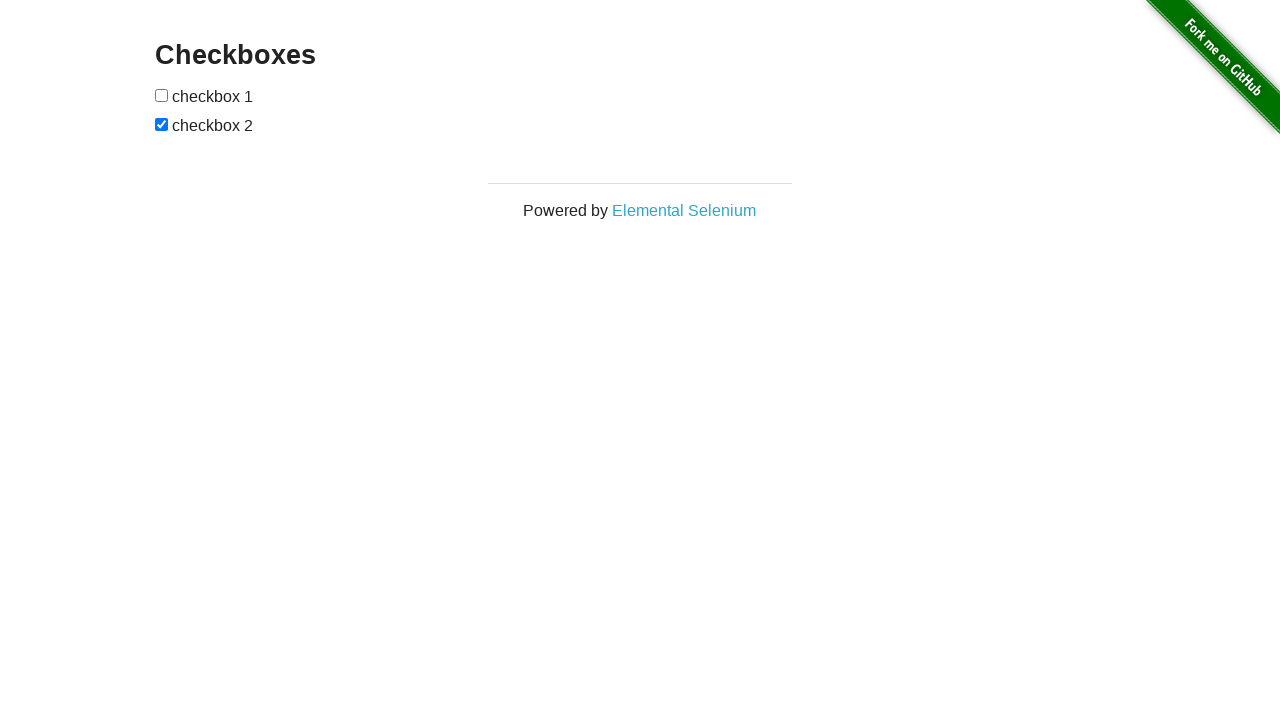

Clicked checkbox 1 of 2 at (162, 95) on #checkboxes input >> nth=0
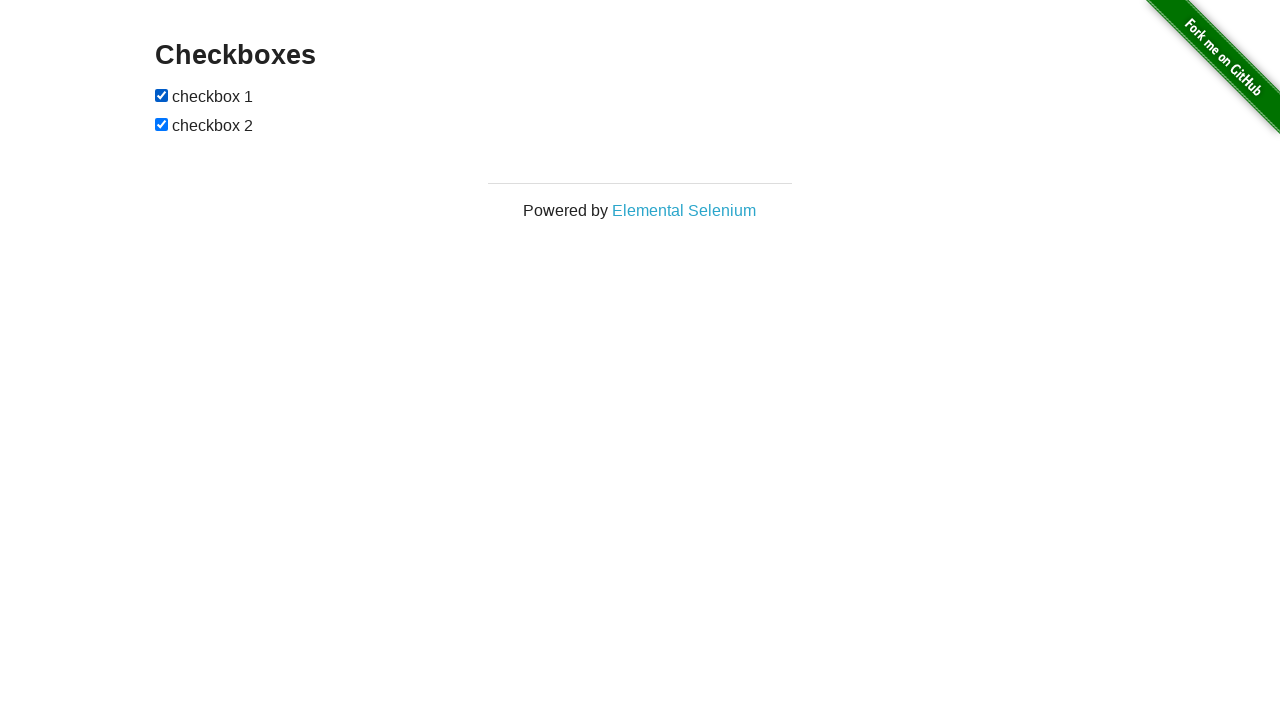

Clicked checkbox 2 of 2 at (162, 124) on #checkboxes input >> nth=1
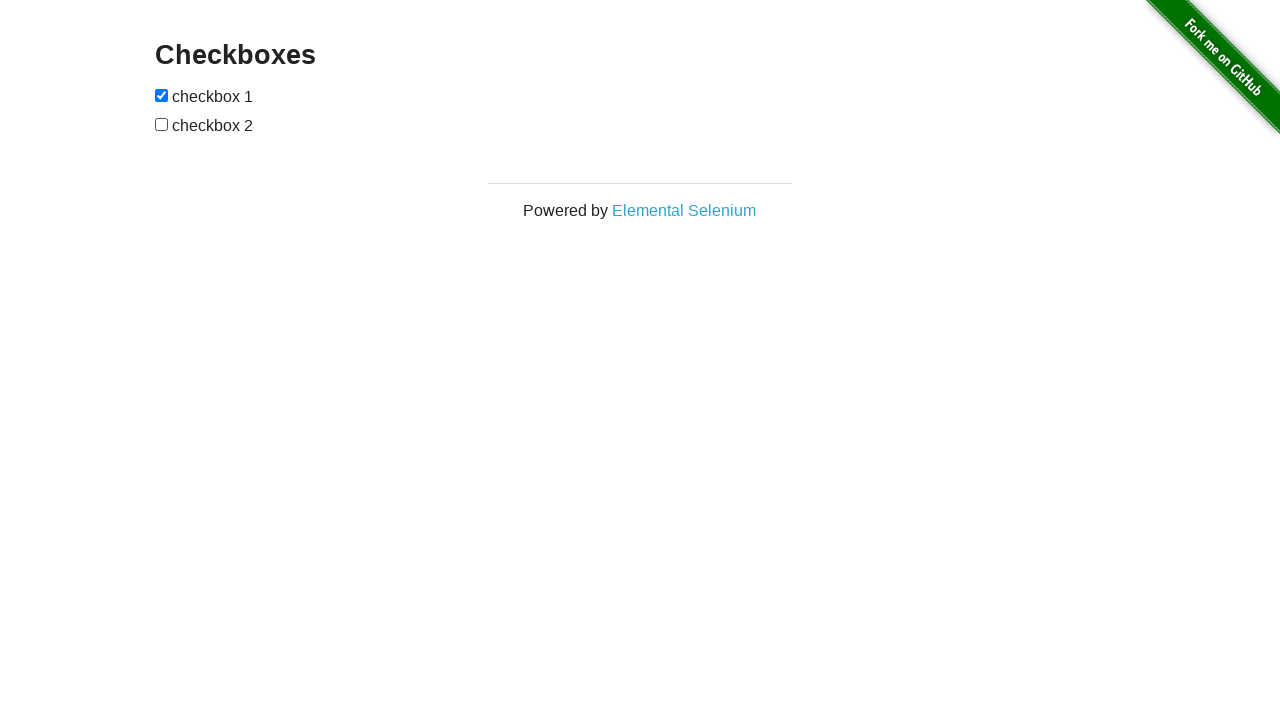

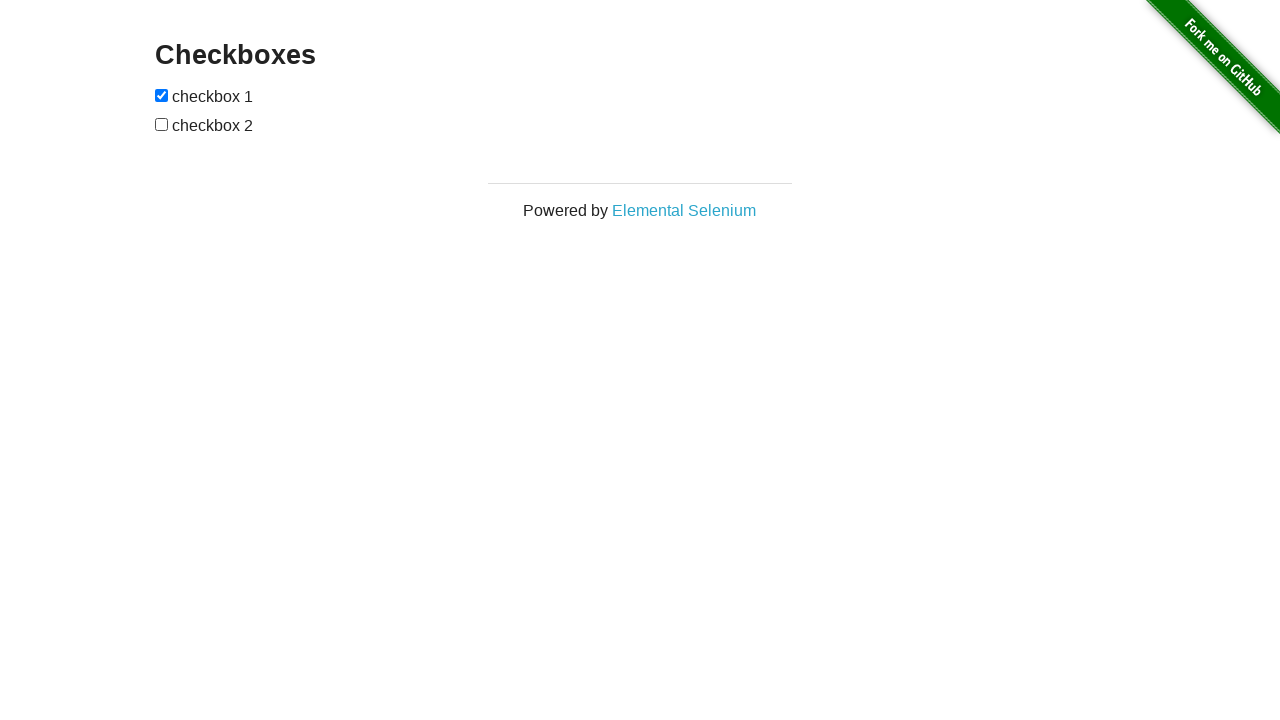